Tests a form by filling in header, MKE, OAI, and name input fields, submitting the form, and then clearing it

Starting URL: https://devmountain-qa.github.io/enter-wanted/1.4_Assignment/index.html

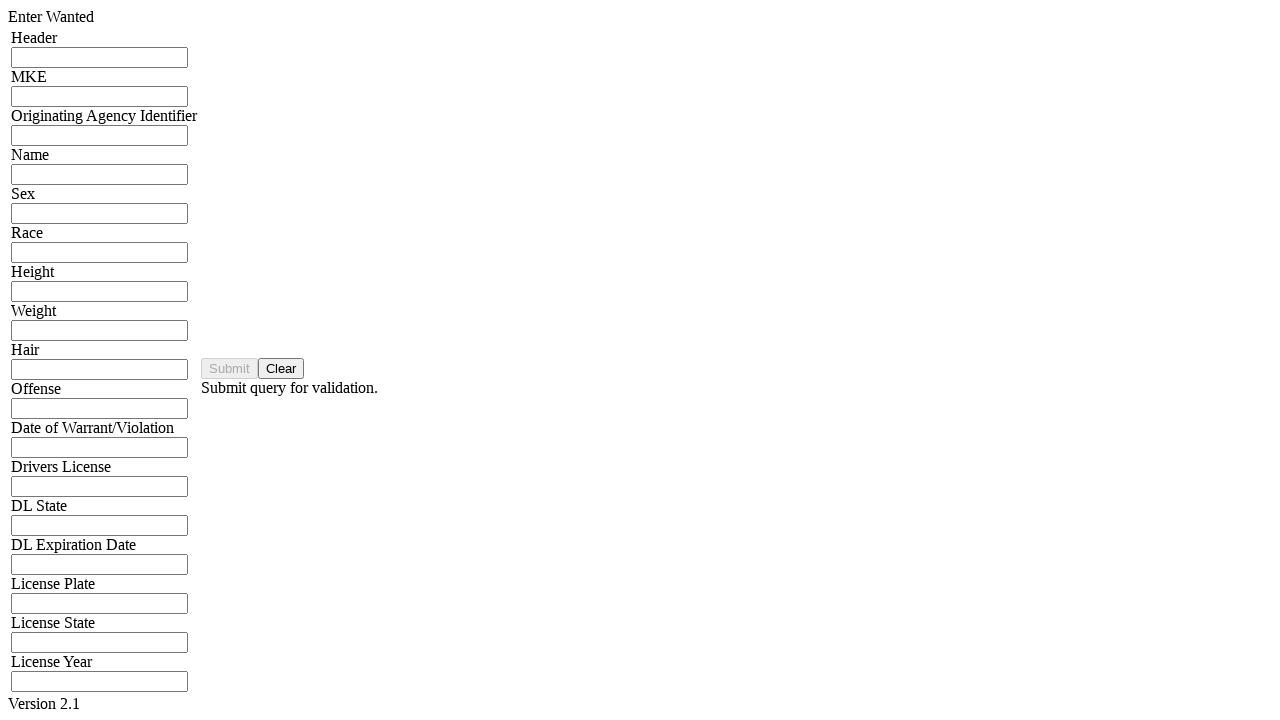

Filled header input field with 'HDR123456' on input[name='mkeInput']
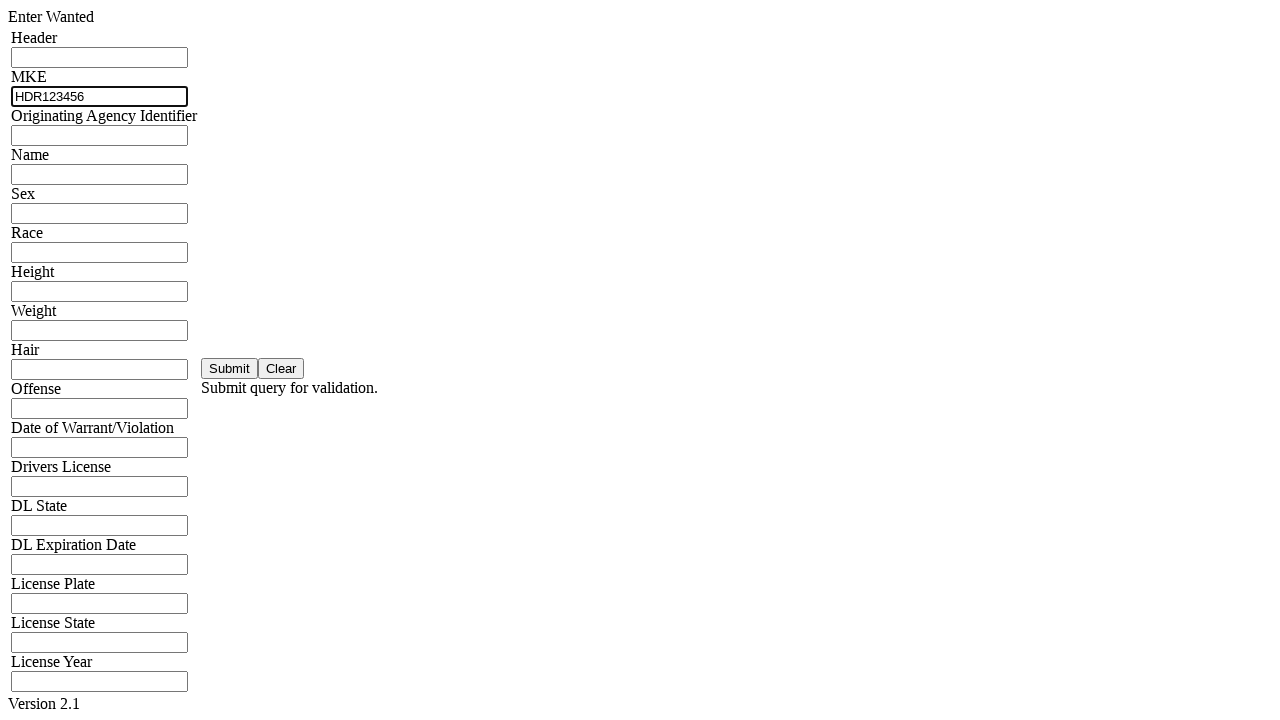

Filled MKE input field with 'MKE789012' on input[name='mkeInput']
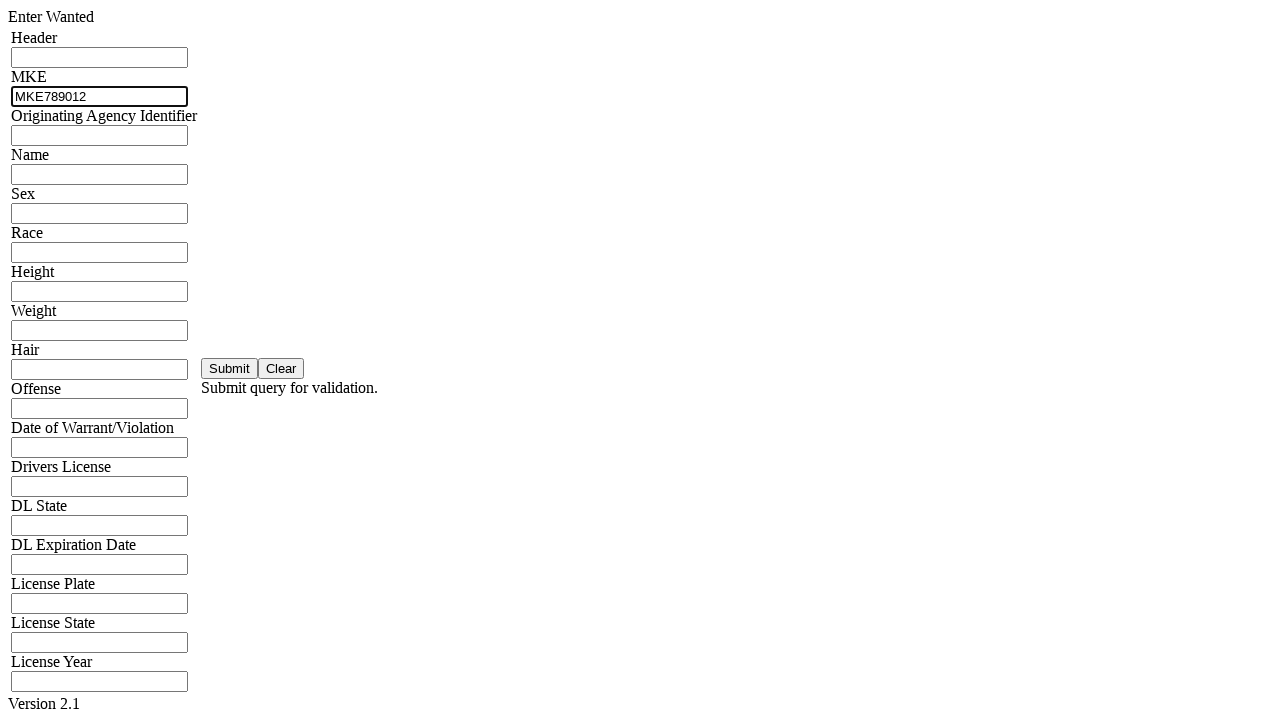

Filled OAI/ORI input field with 'ORI345678' on input[name='oriInput']
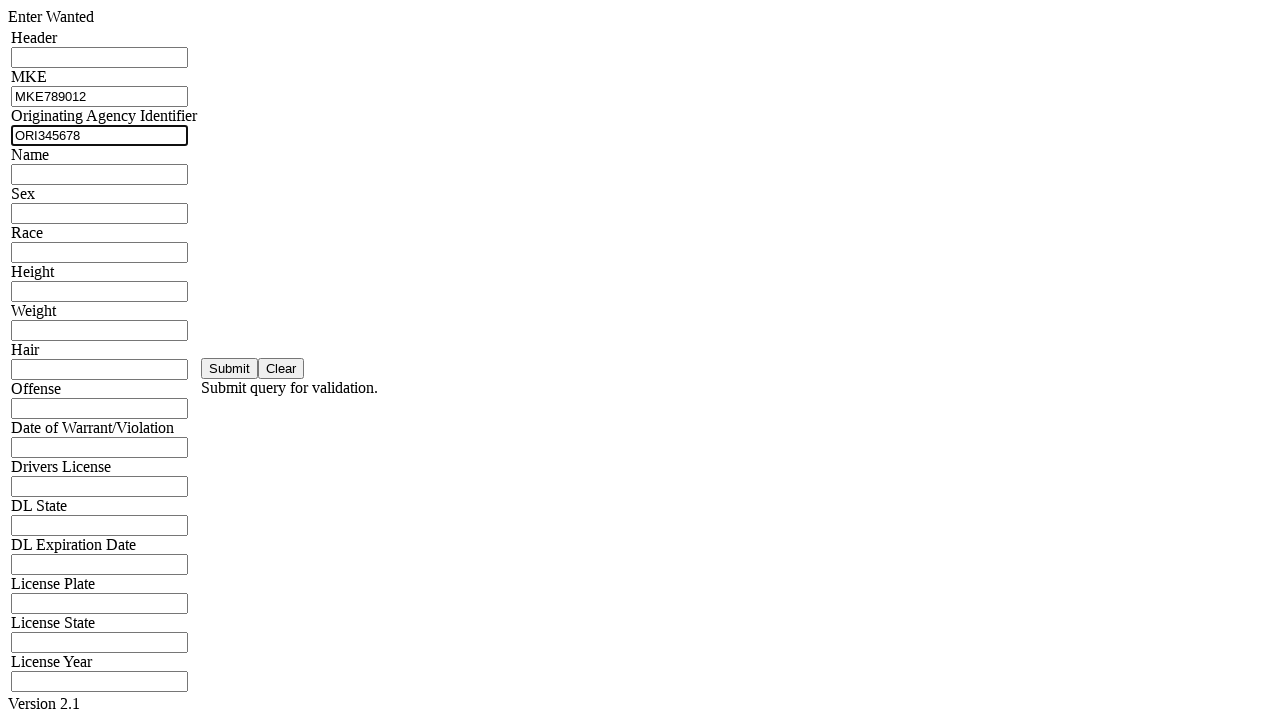

Filled name input field with 'John Smith' on input[name='namInput']
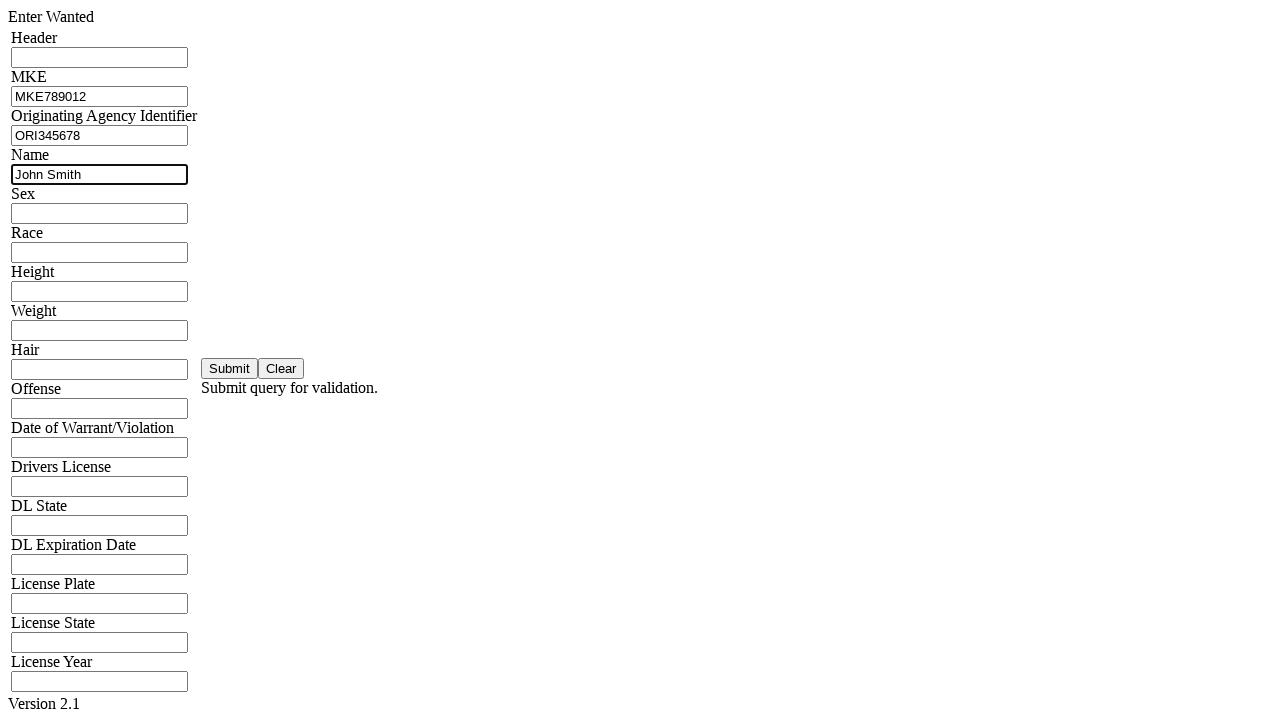

Clicked submit button to submit the form at (230, 368) on #saveBtn
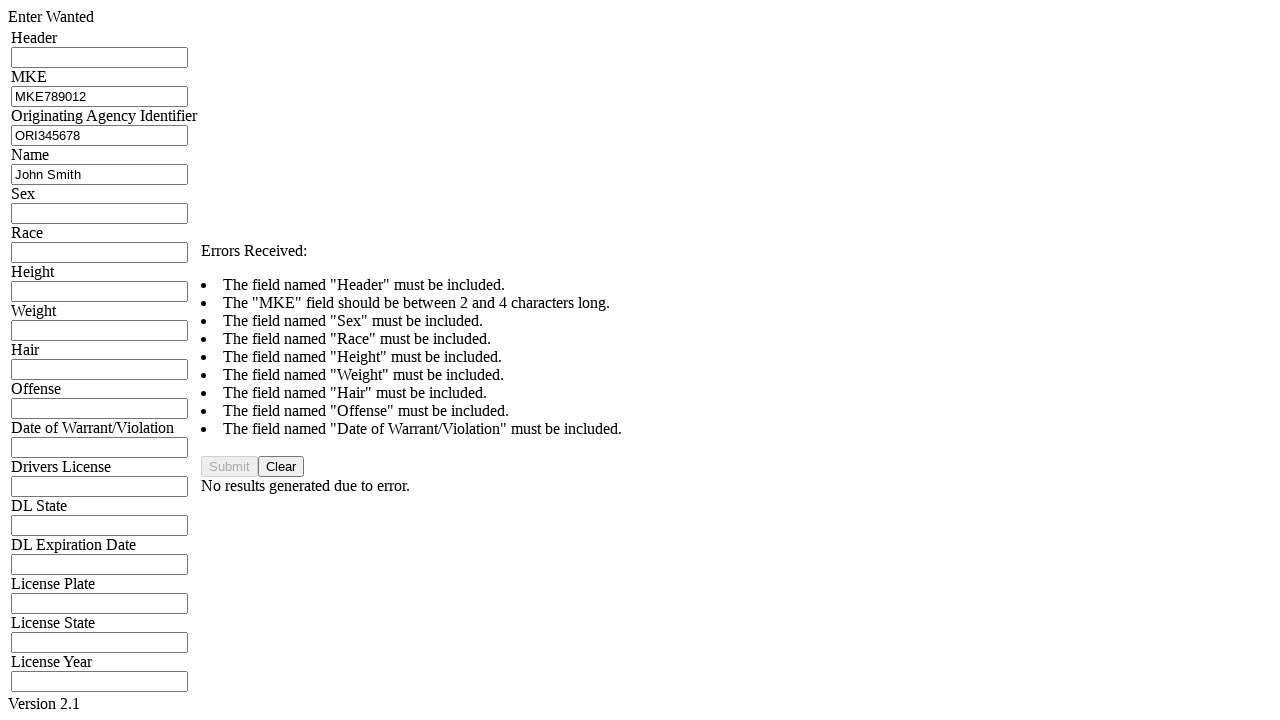

Clicked clear button to reset the form at (281, 466) on #clearBtn
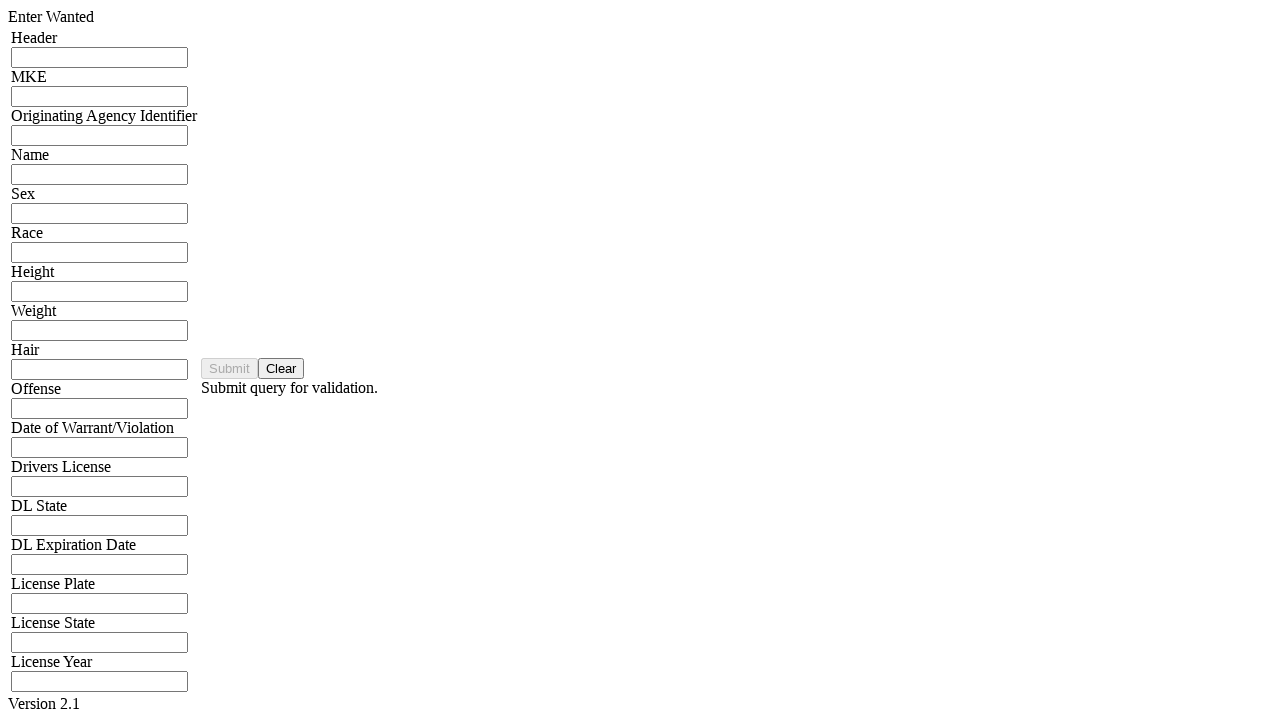

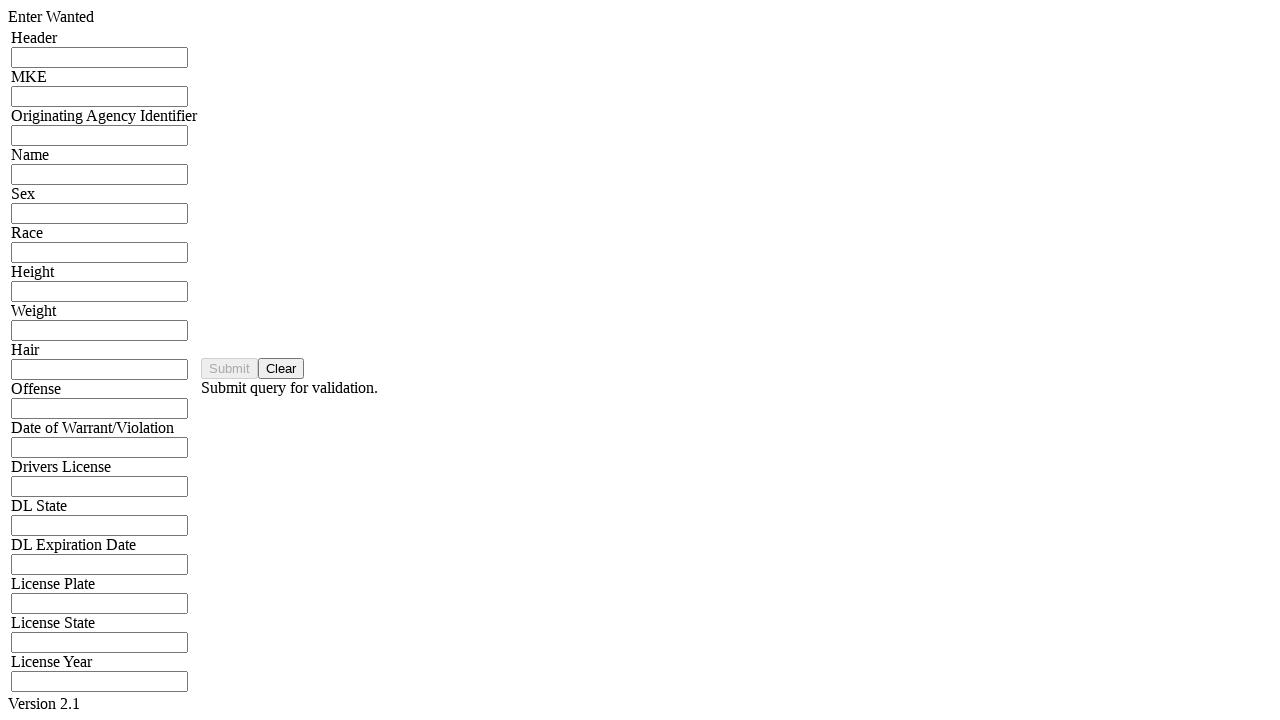